Tests the search functionality on spektar.rs website by searching for "Samsung" and verifying that product results are displayed

Starting URL: https://spektar.rs/

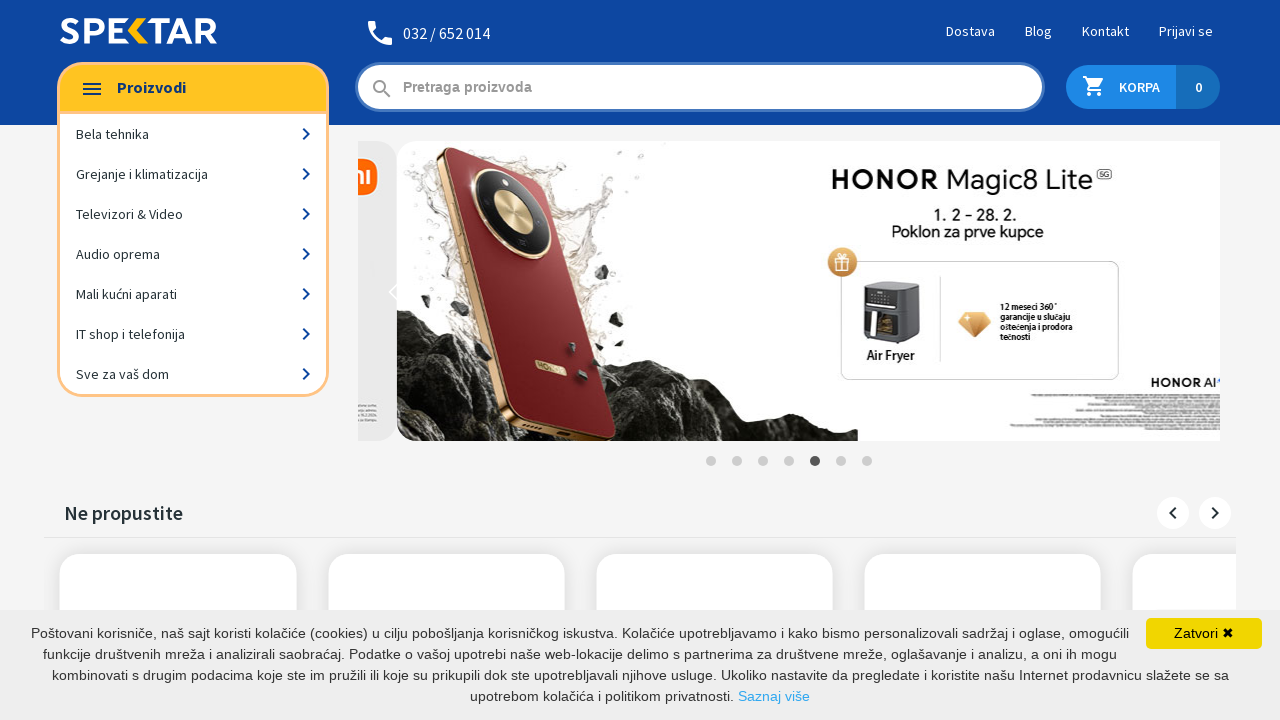

Clicked on the search field at (700, 87) on #search
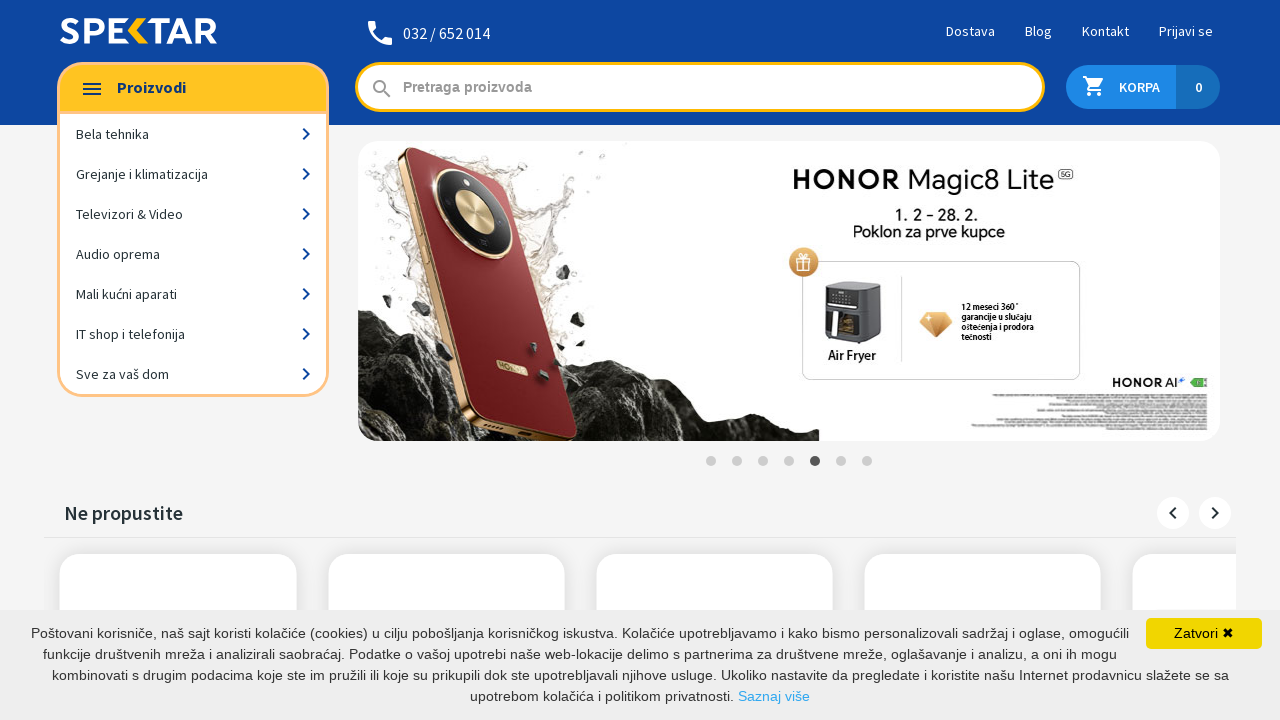

Filled search field with 'Samsung' on #search
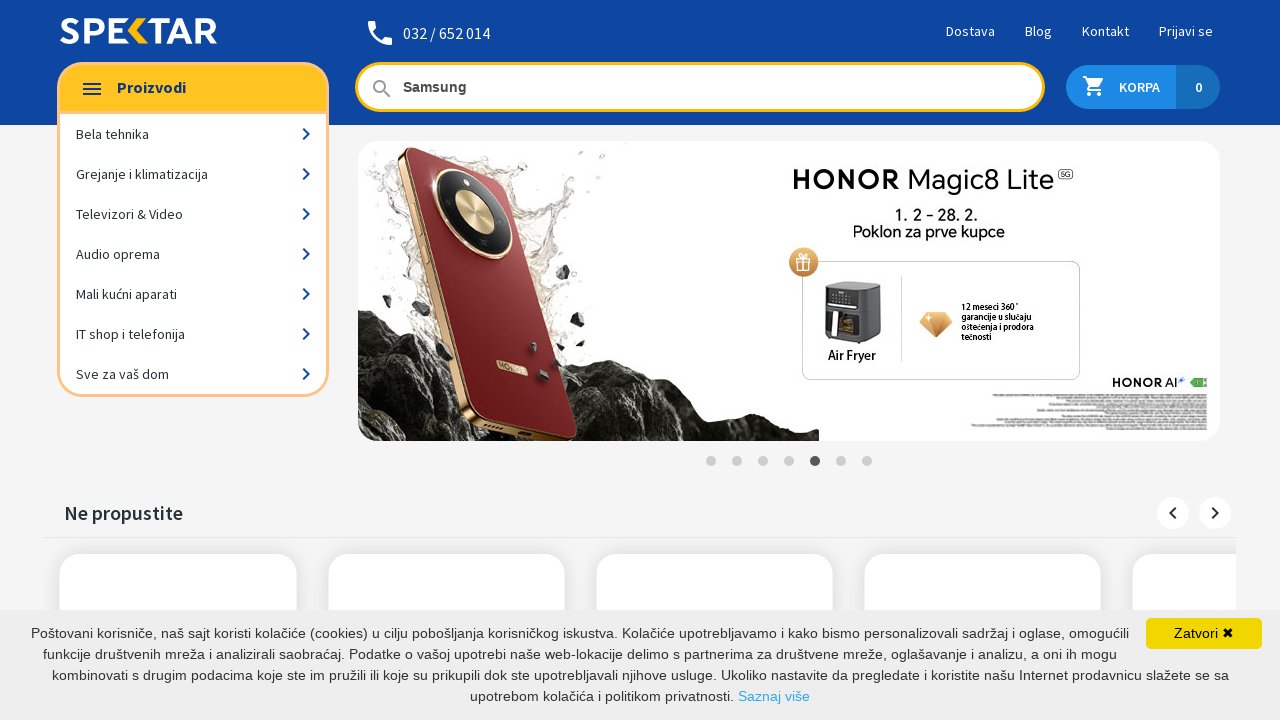

Pressed Enter to submit search query on #search
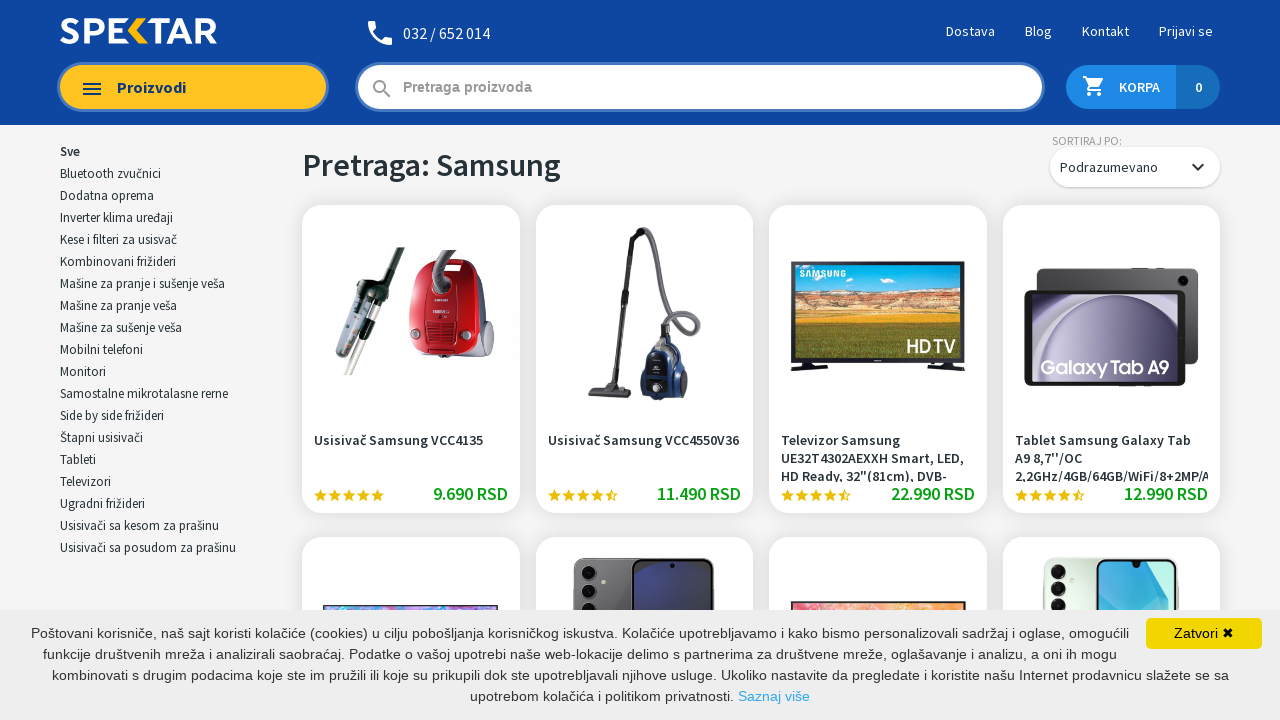

Search results loaded - first product visible
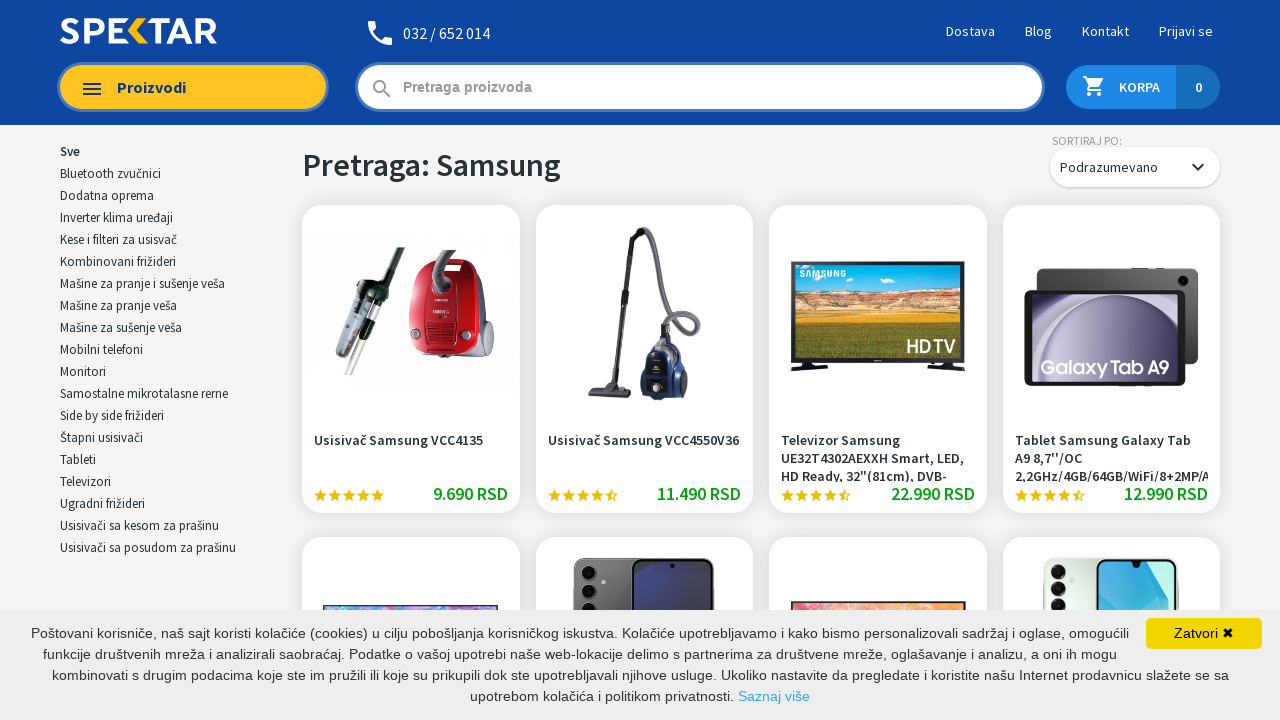

Verified fifth product is visible - multiple results displayed
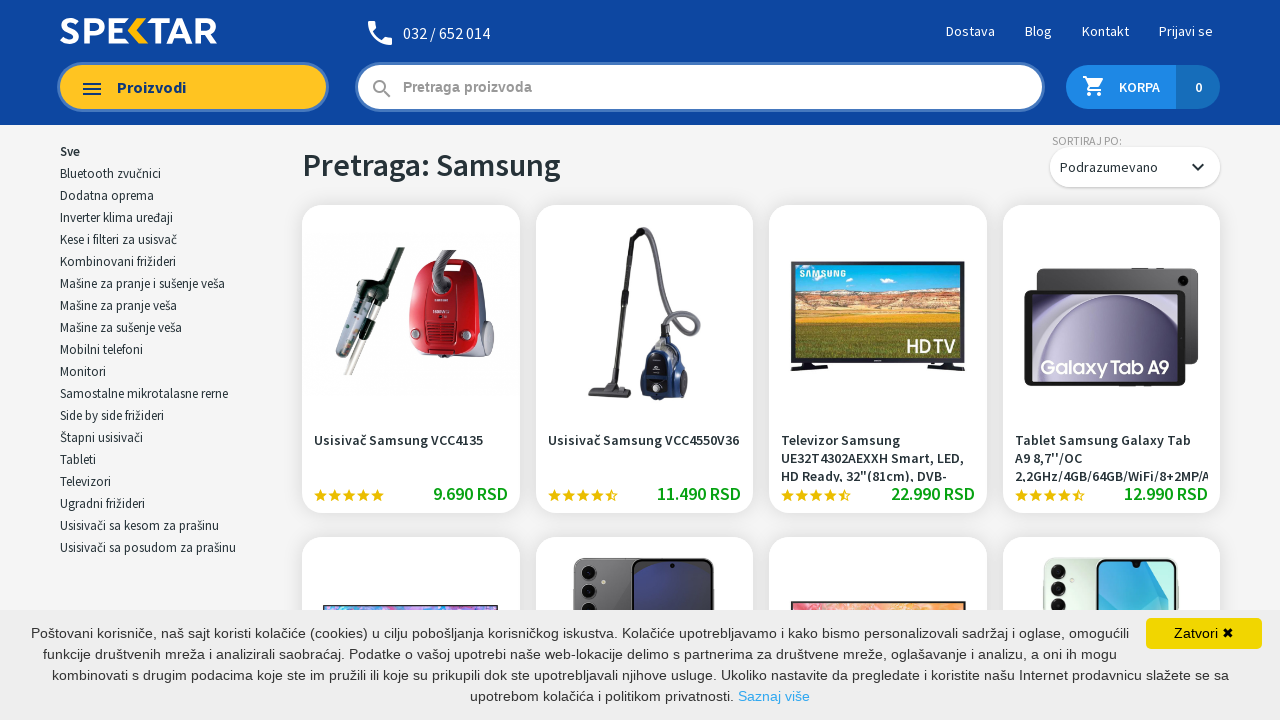

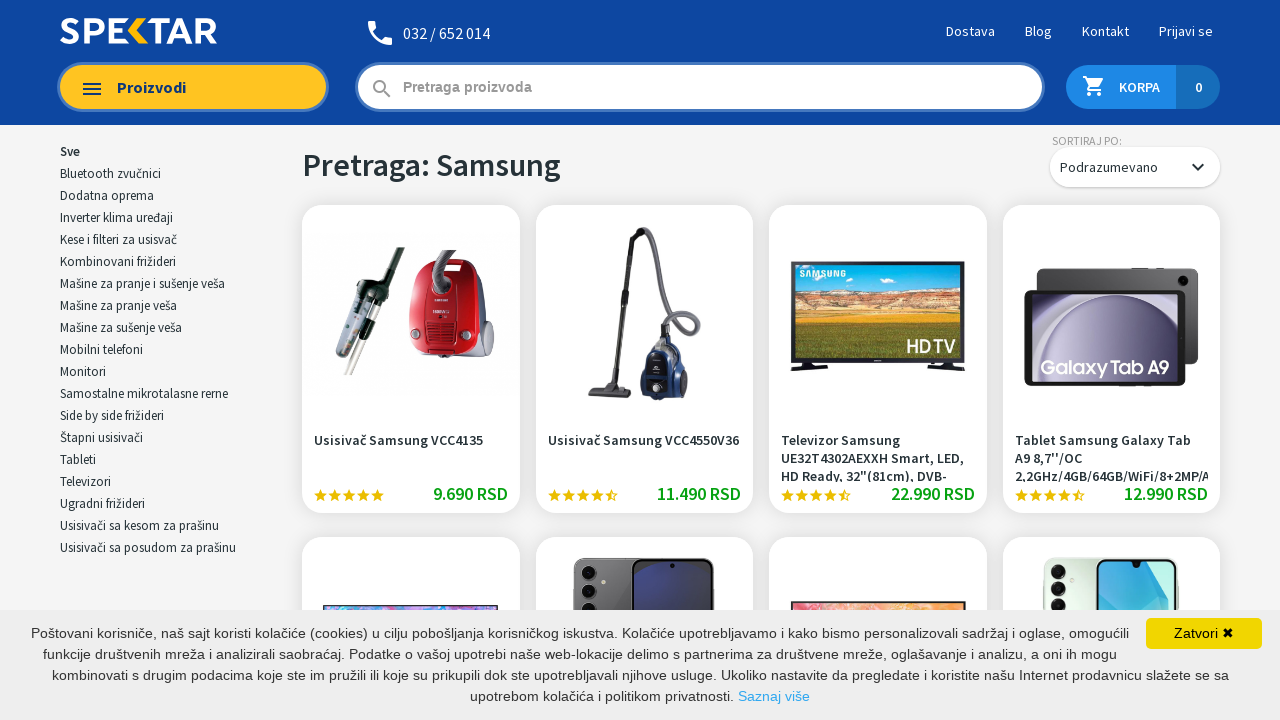